Tests context menu functionality by right-clicking on an element, selecting 'Quit' from the context menu, and accepting the resulting alert dialog

Starting URL: https://swisnl.github.io/jQuery-contextMenu/demo.html

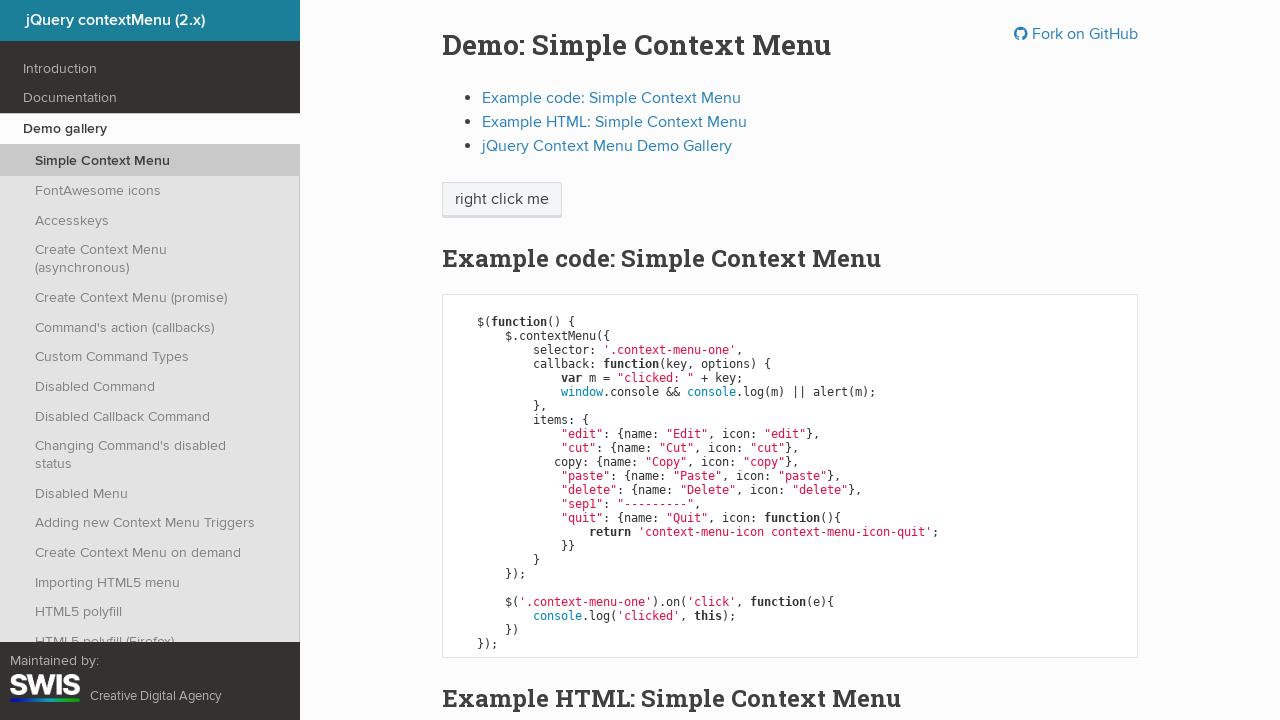

Navigated to context menu demo page
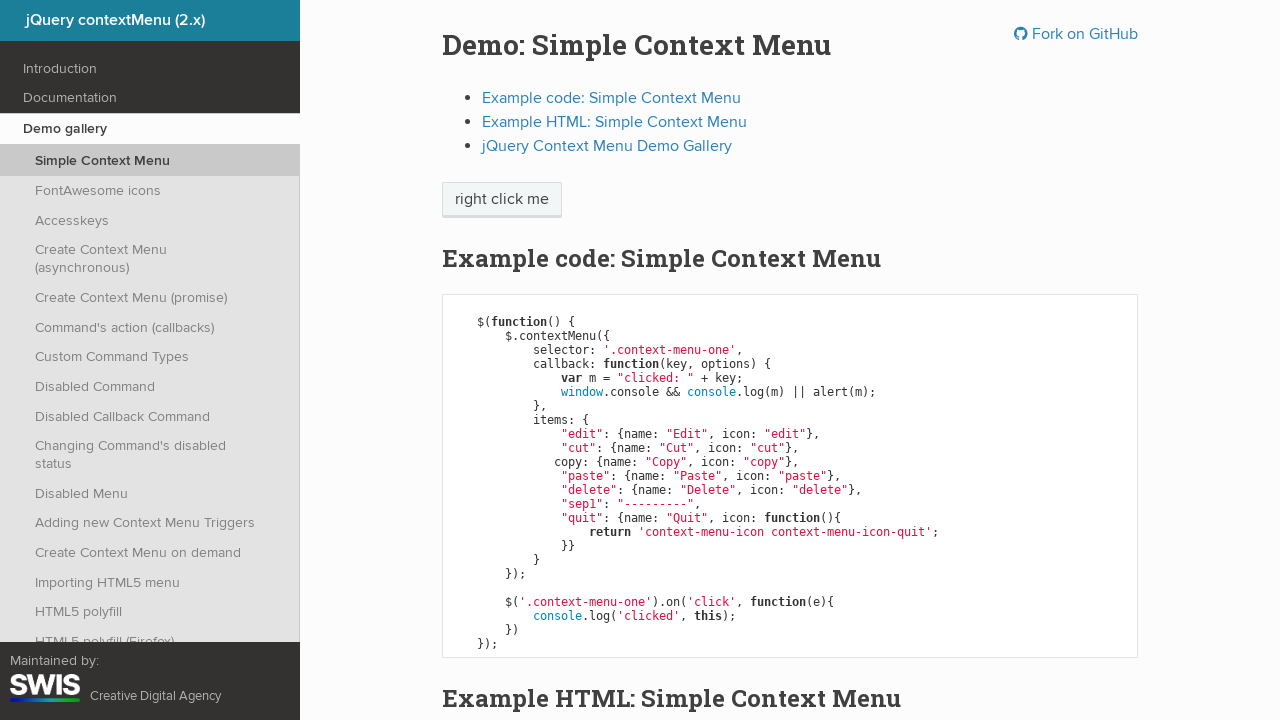

Right-clicked on 'right click me' button to open context menu at (502, 200) on //span[text()='right click me']
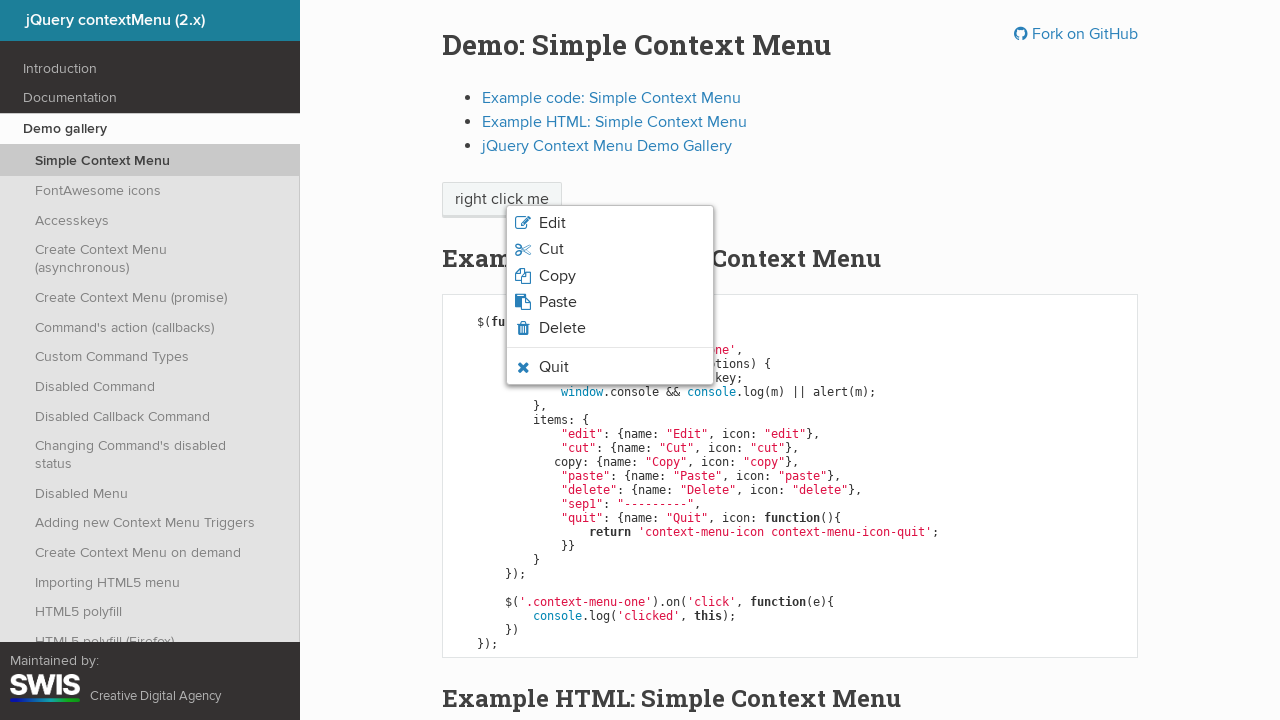

Clicked 'Quit' option from context menu at (554, 367) on xpath=//span[text()='Quit']
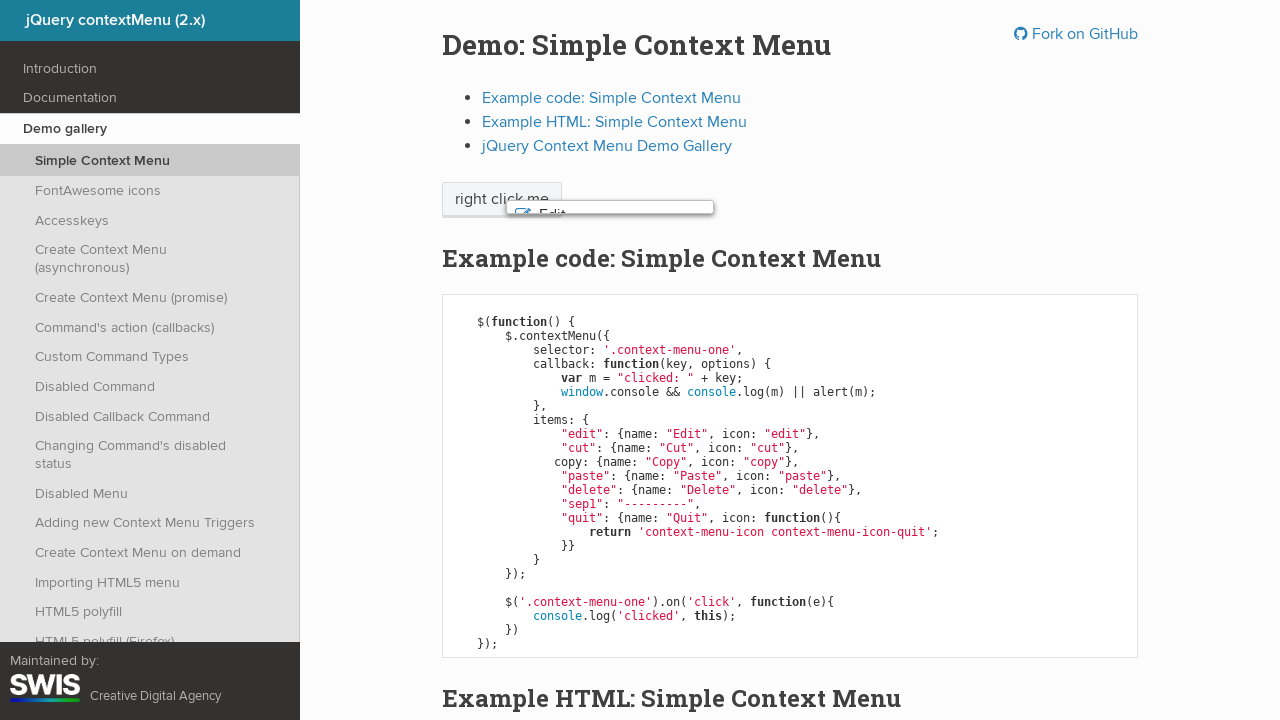

Set up dialog handler to accept alert
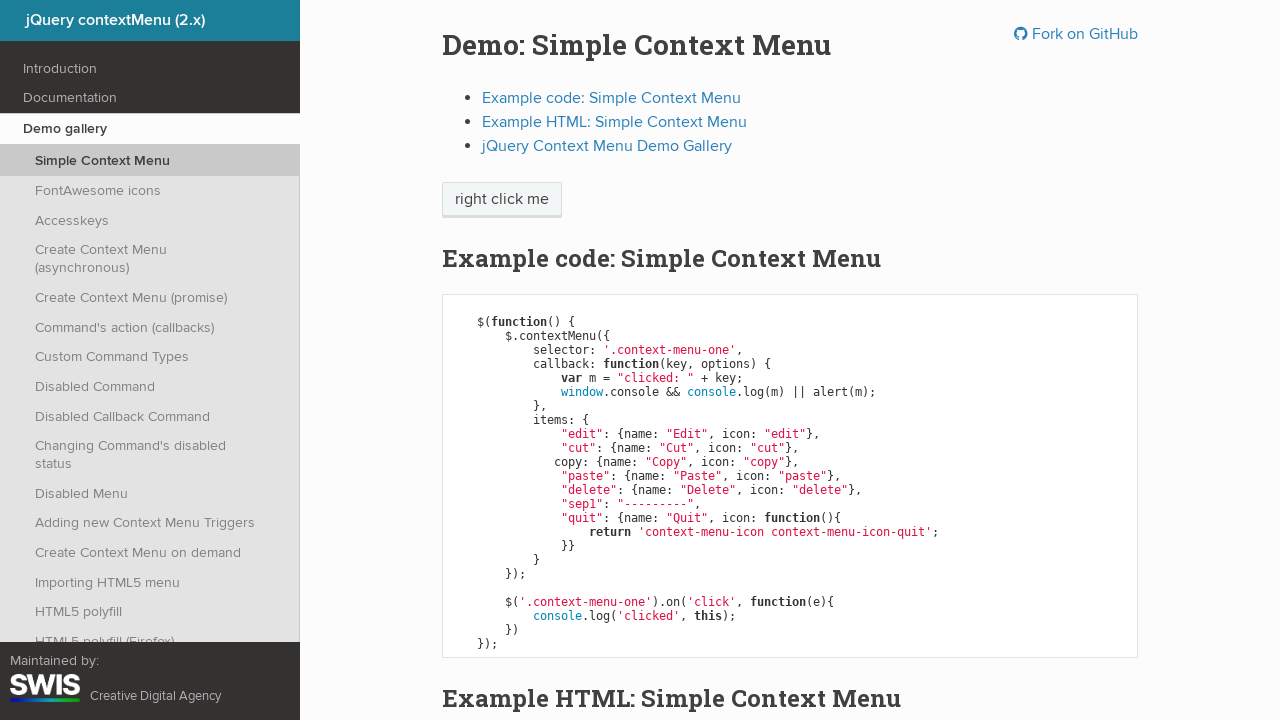

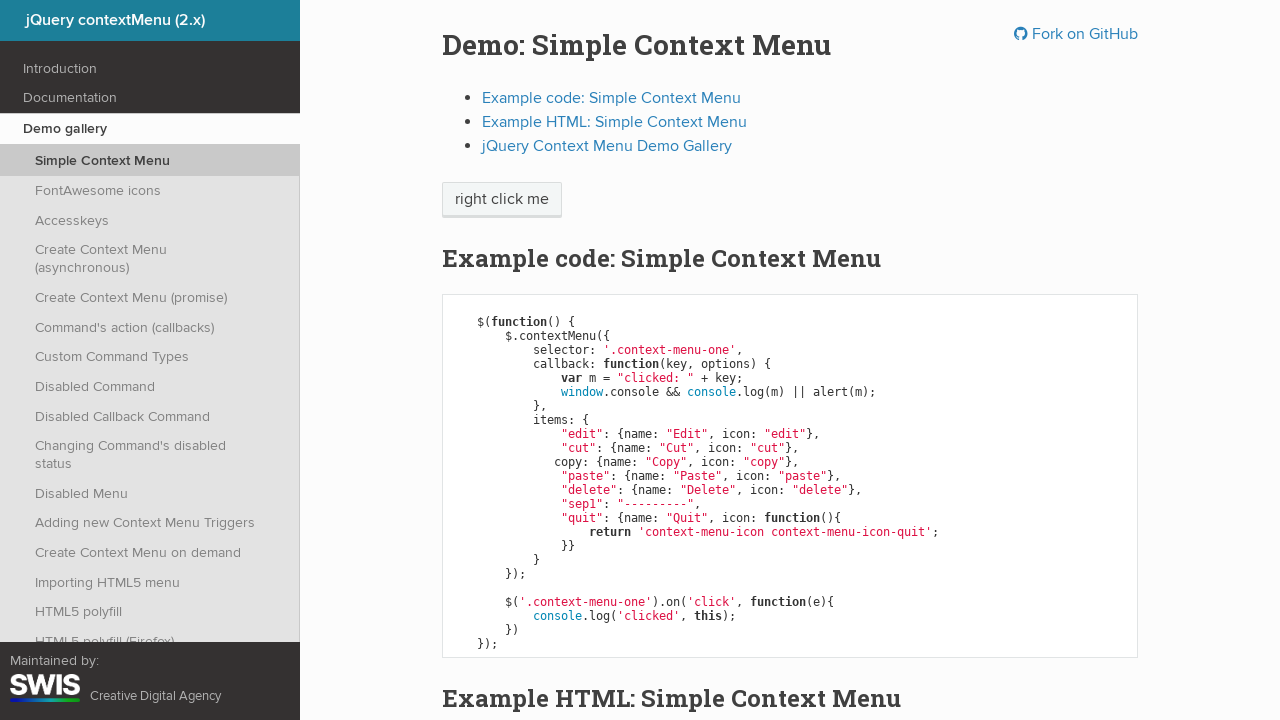